Navigates to the login page and verifies the URL is correct

Starting URL: https://demoqa.com/login

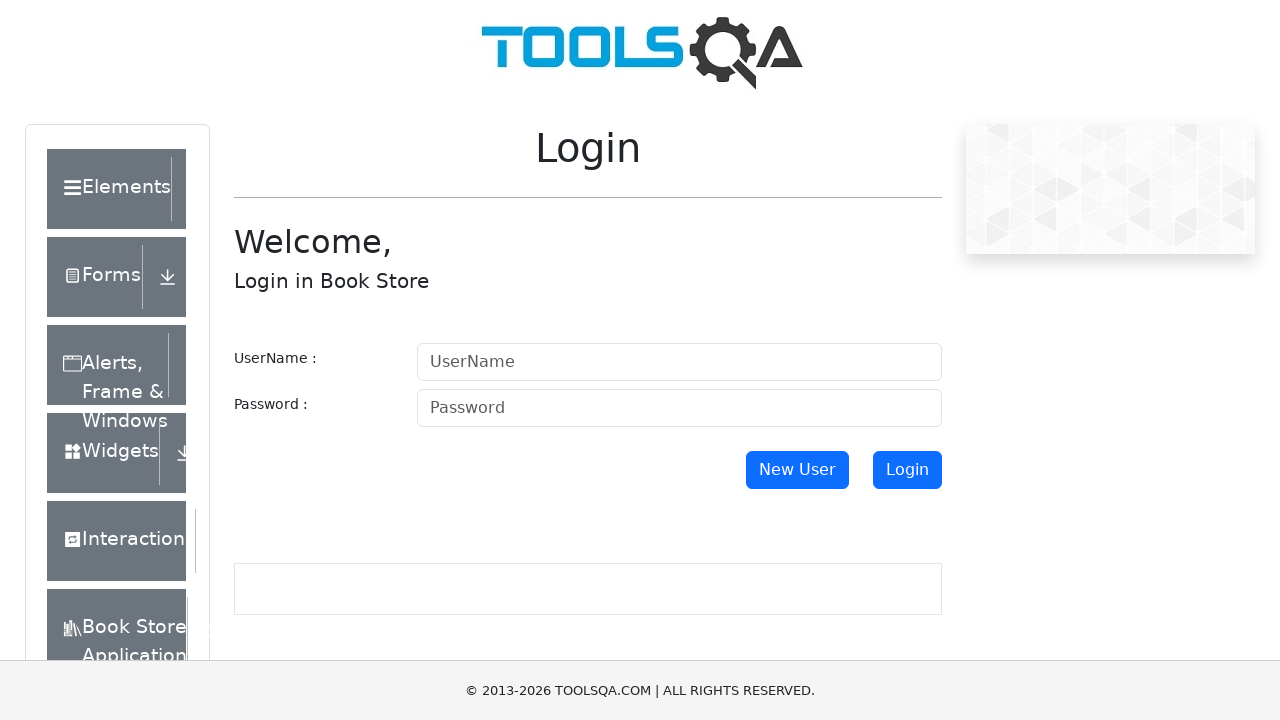

Navigated to login page at https://demoqa.com/login
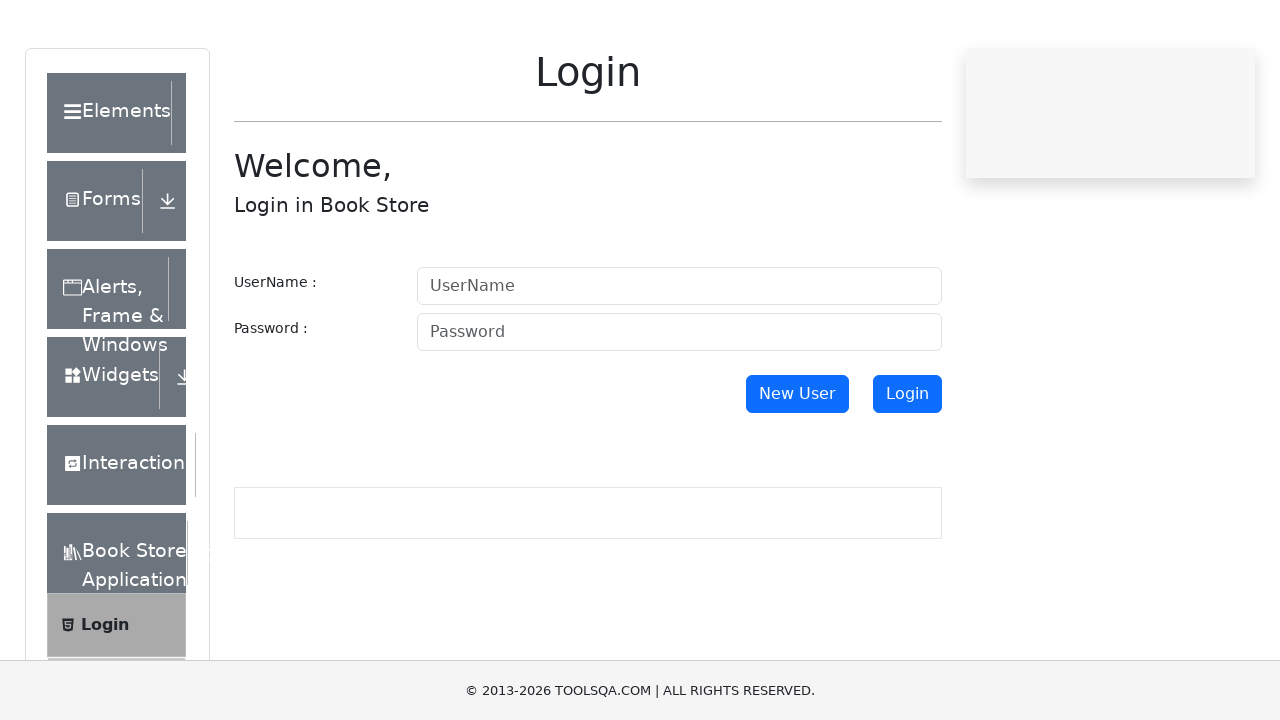

Verified URL is correct: https://demoqa.com/login
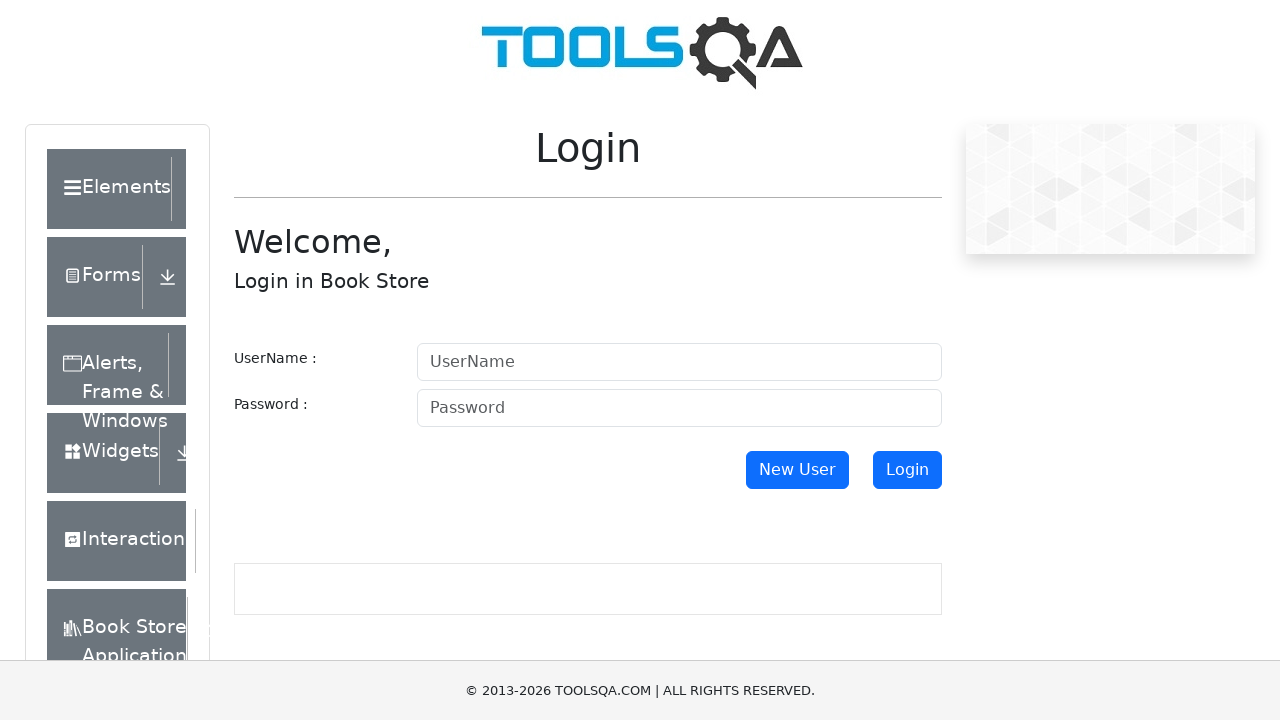

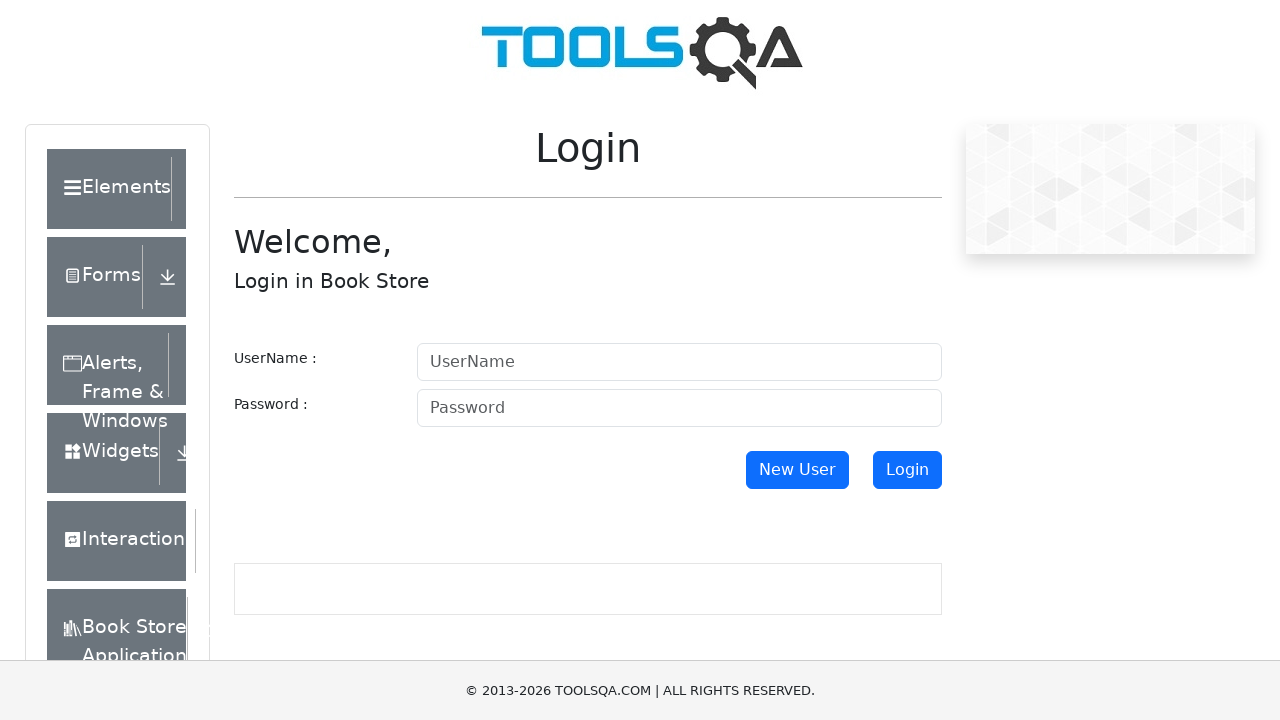